Tests handling a JavaScript prompt dialog by dismissing it (clicking Cancel)

Starting URL: https://the-internet.herokuapp.com/javascript_alerts

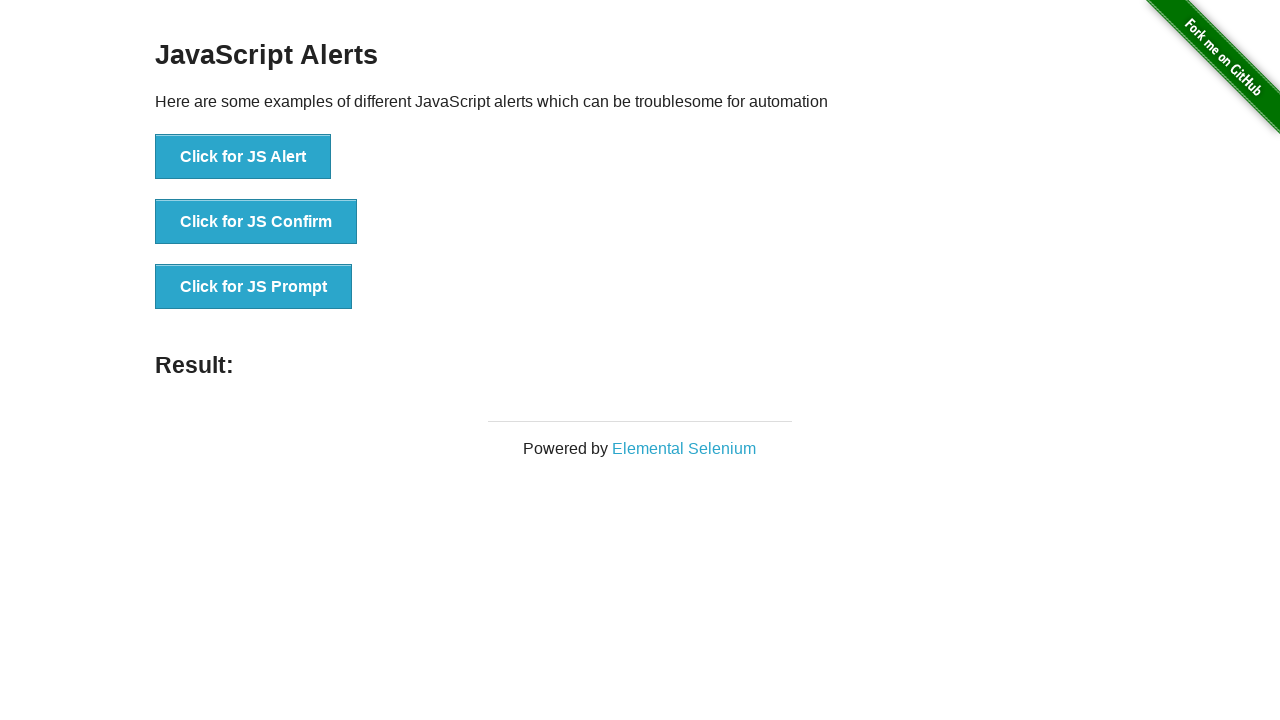

Set up dialog handler to dismiss prompts
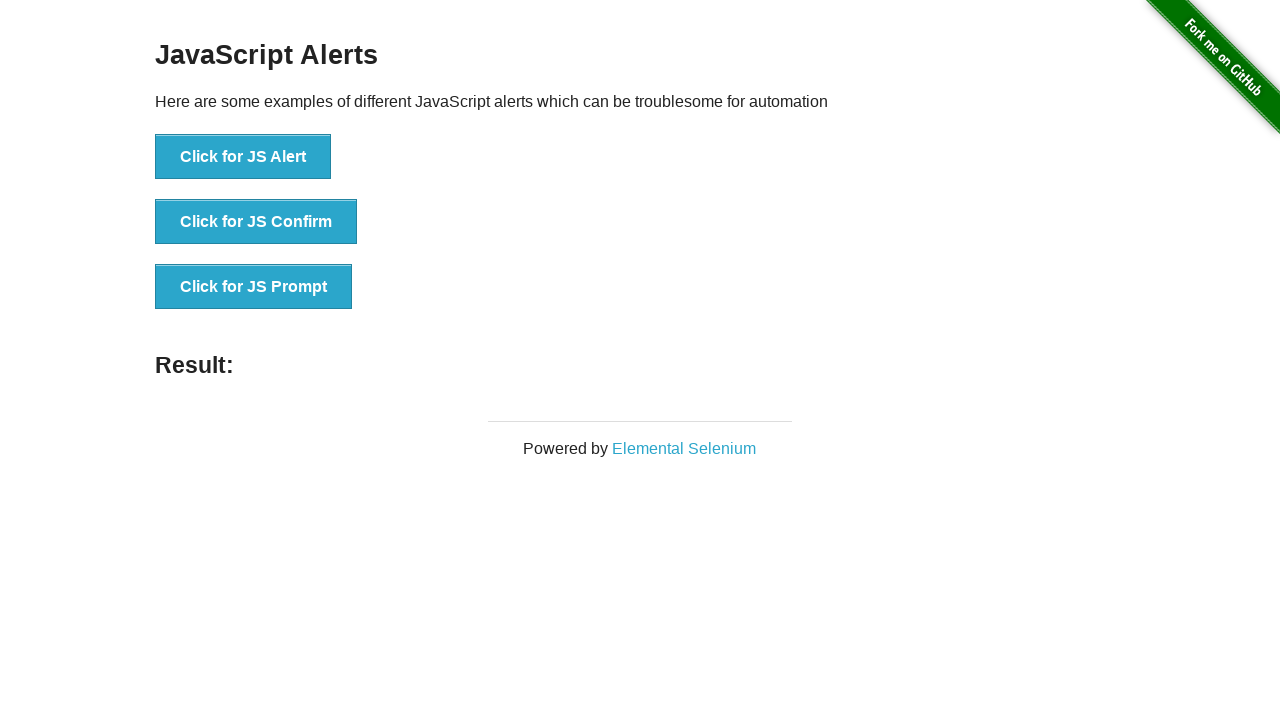

Clicked button to trigger JavaScript prompt dialog at (254, 287) on button[onclick="jsPrompt()"]
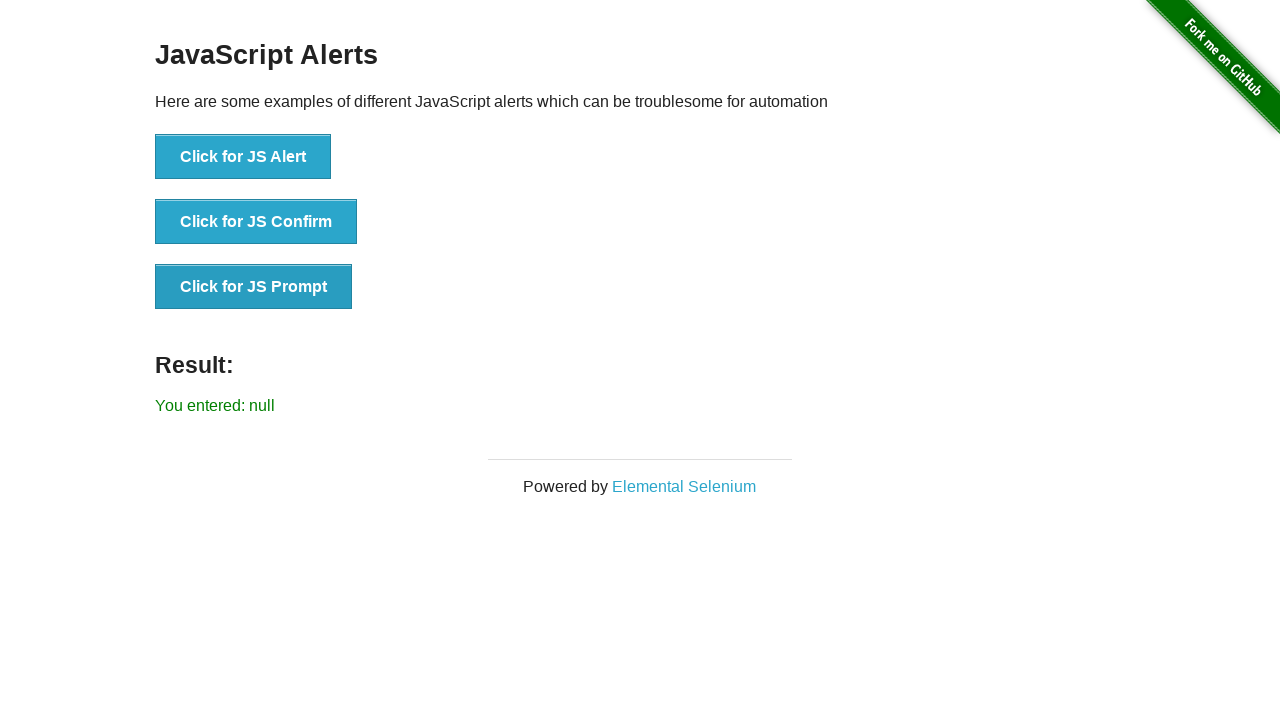

Prompt dialog was dismissed and result text appeared
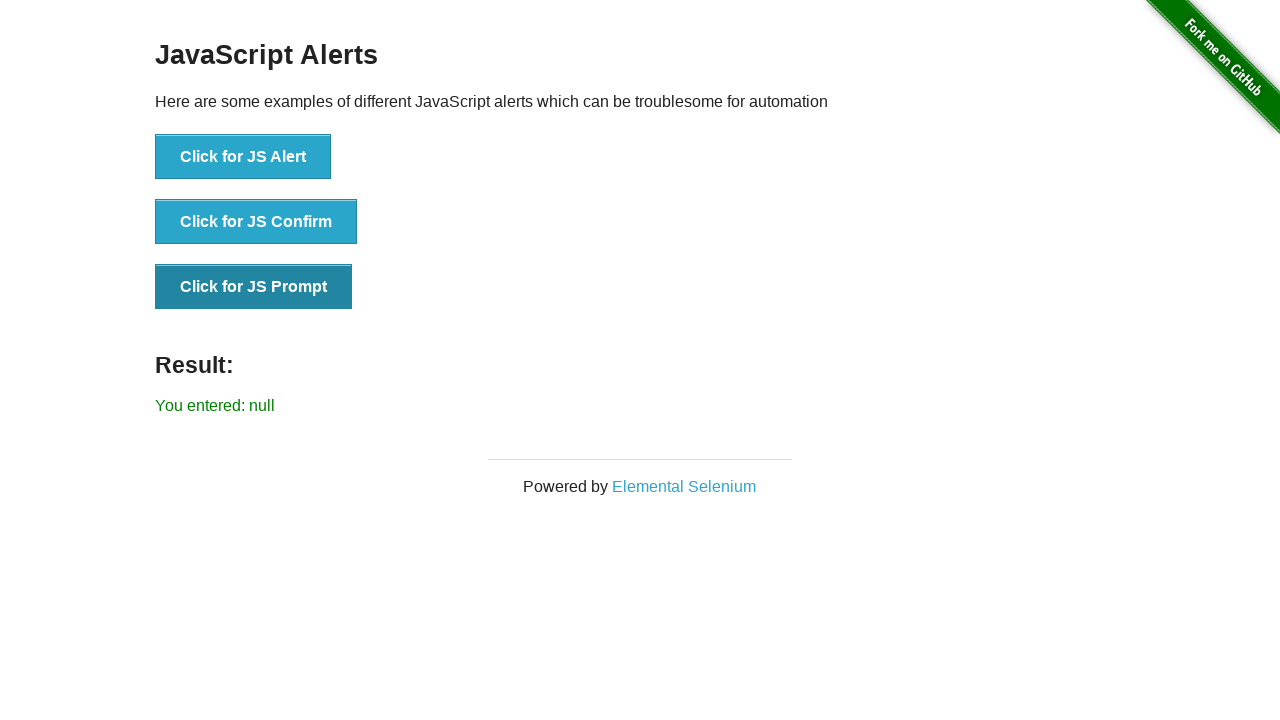

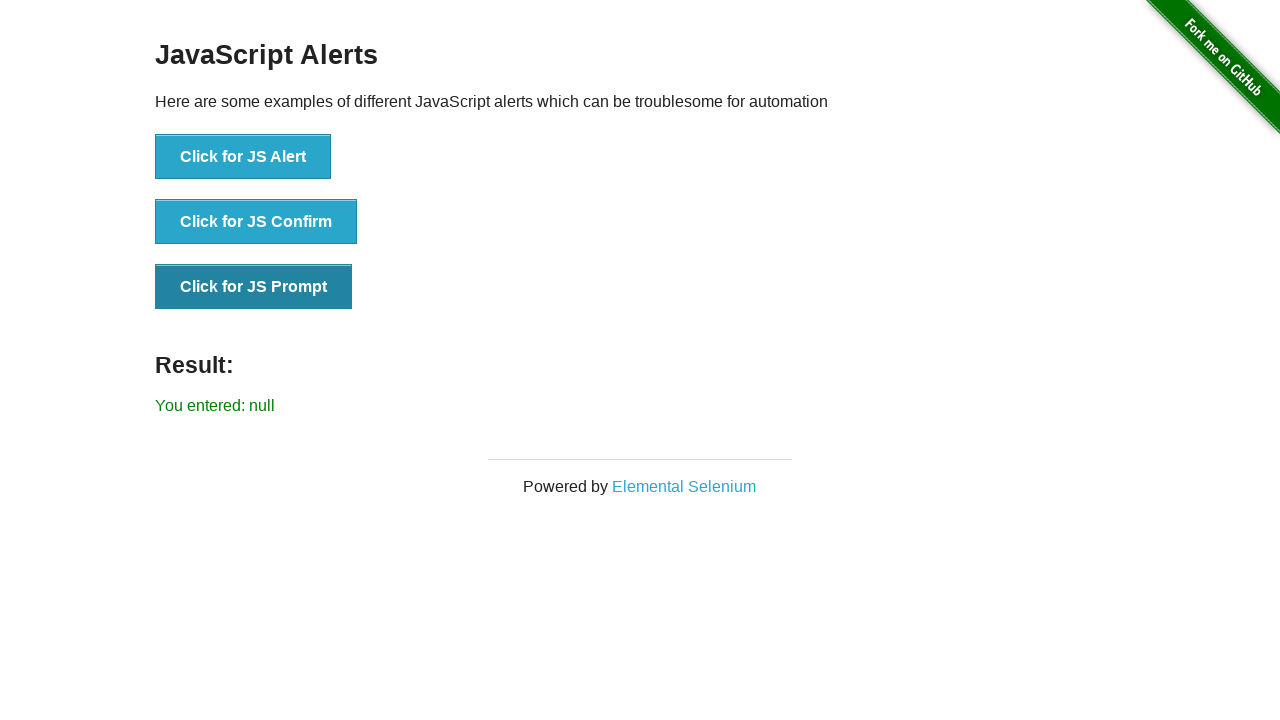